Tests navigation through men's category by clicking on Men category and then Jeans subcategory

Starting URL: https://automationexercise.com

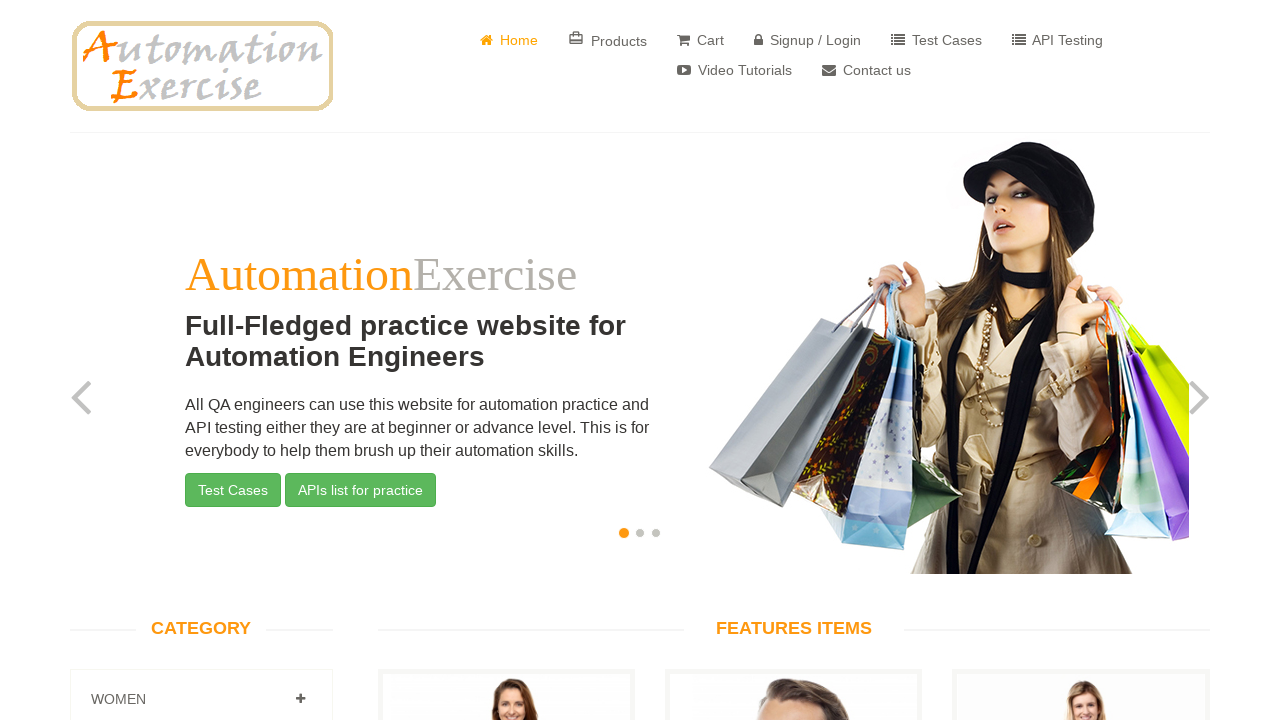

Clicked on Men category at (300, 360) on xpath=//div[@class='panel-group category-products']/div[2]/div/h4/a
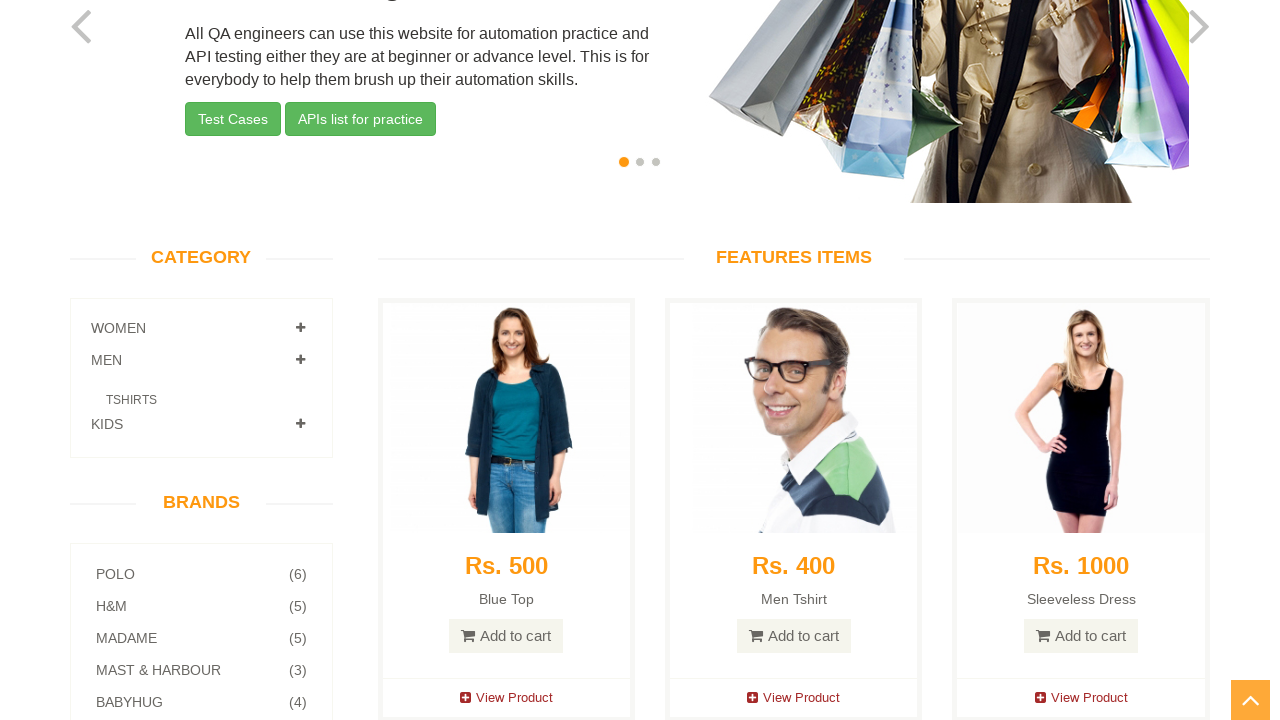

Clicked on Jeans subcategory at (126, 420) on xpath=//div[@class='left-sidebar']/div[1]/div[2]/div[2]/div/ul/li[2]/a
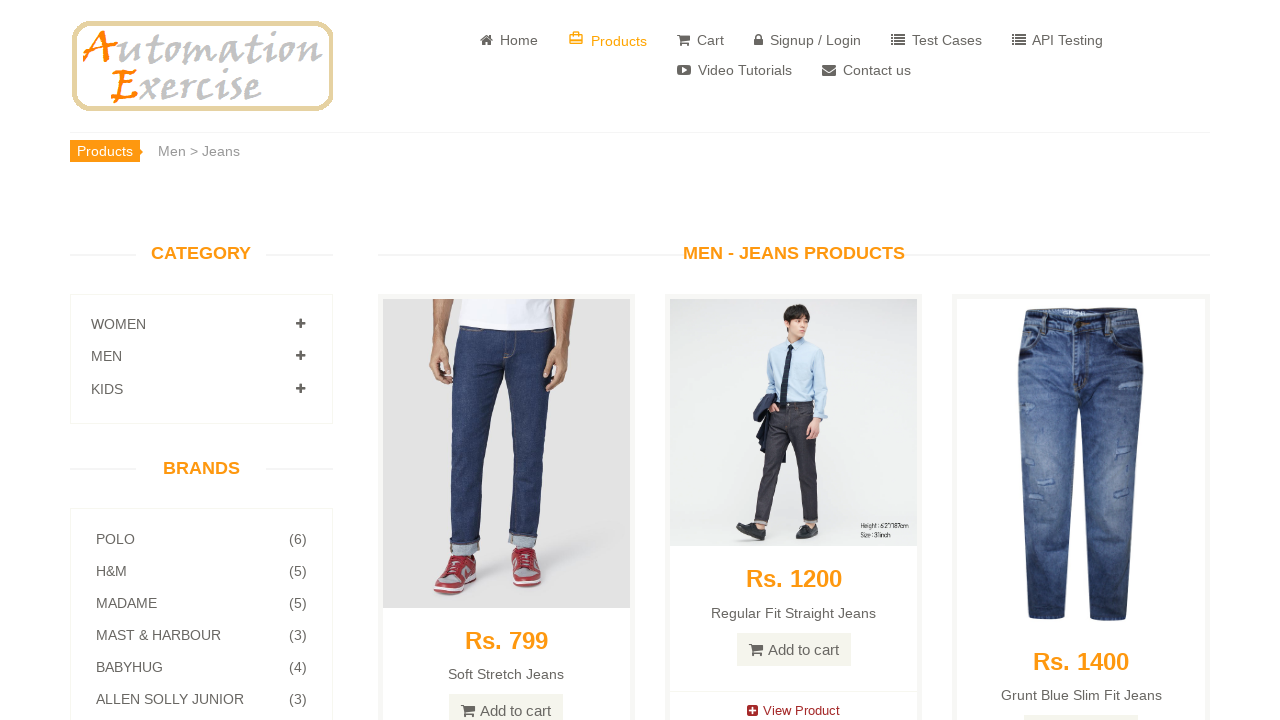

Navigation to Jeans category page completed
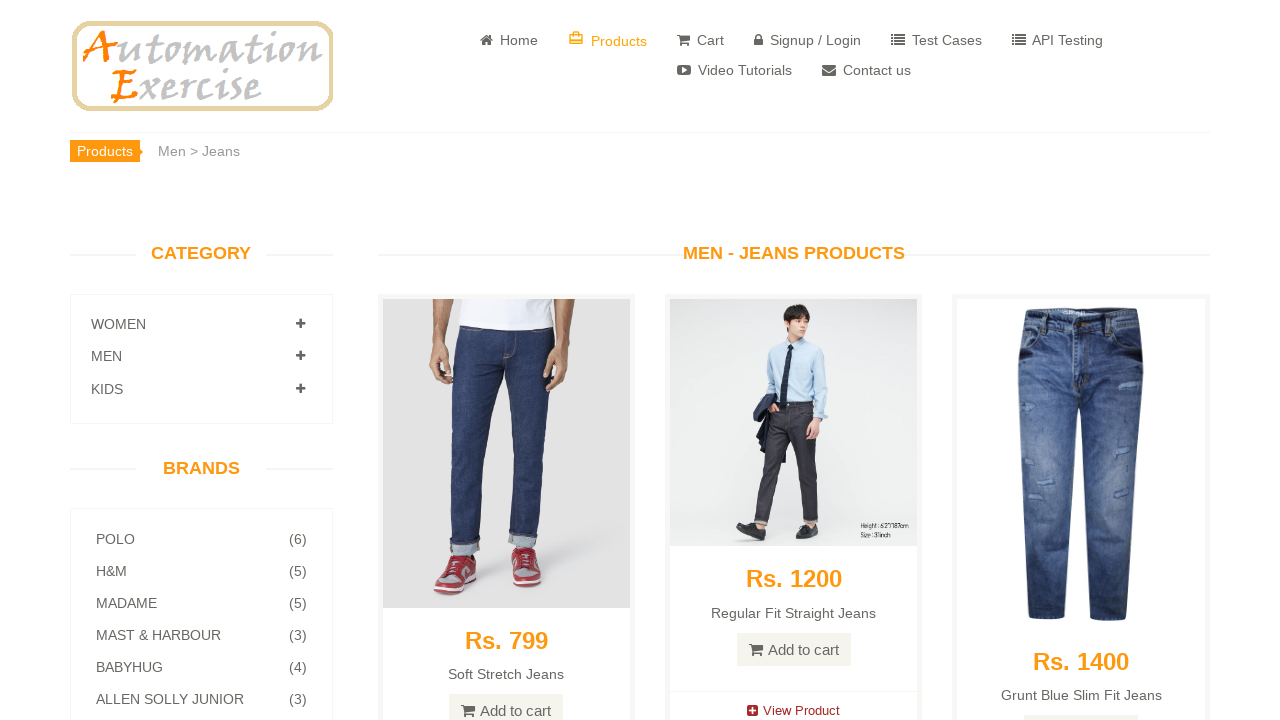

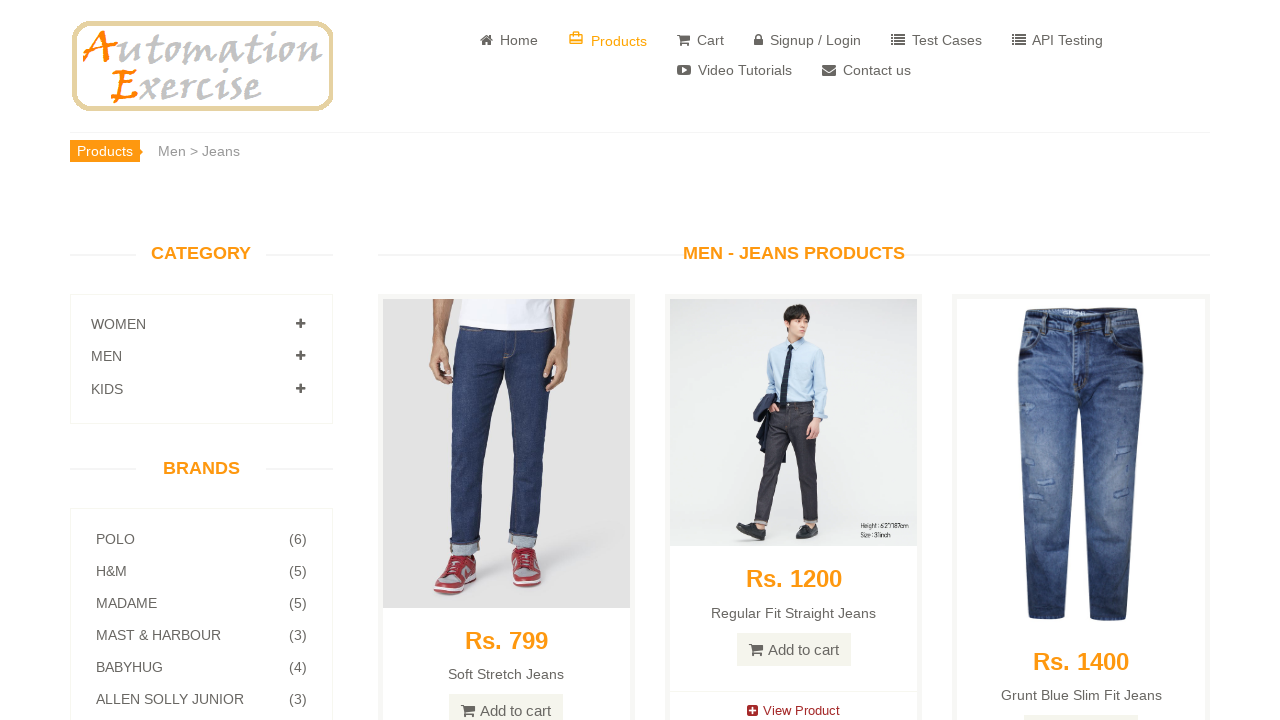